Fills in the address text area field in a registration form

Starting URL: http://demo.automationtesting.in/Register.html

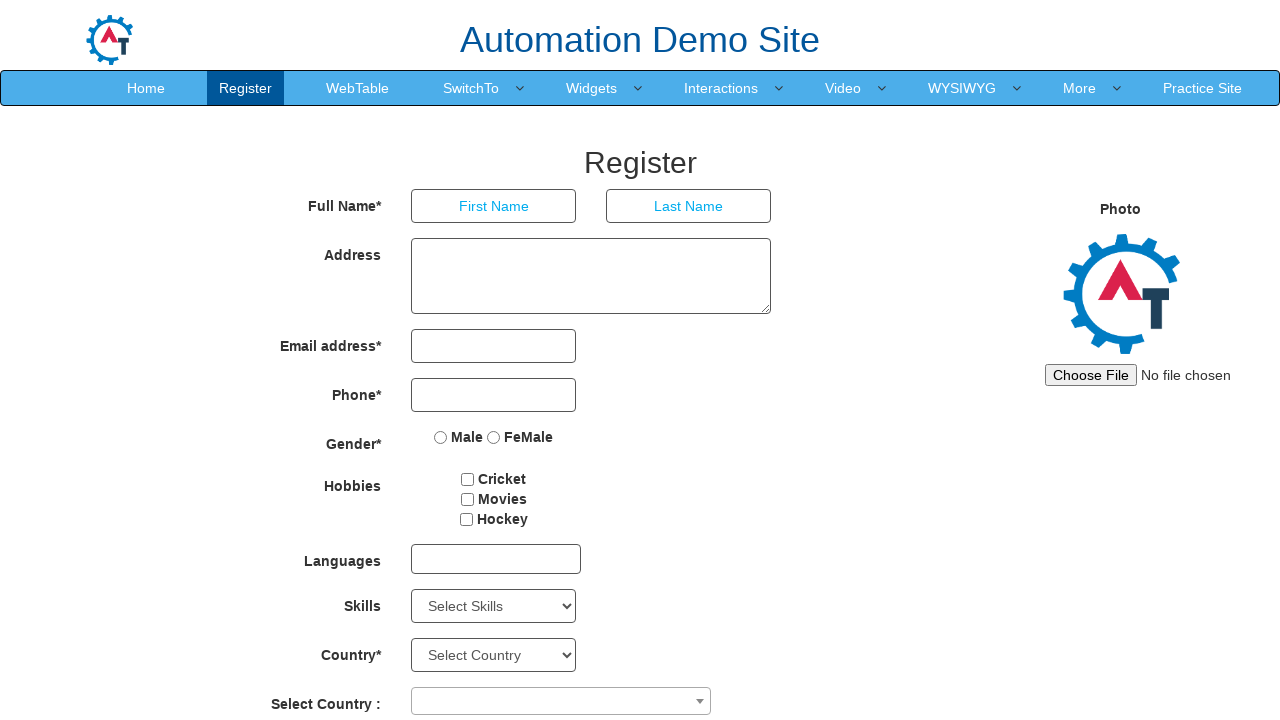

Filled address text area with 'sample test address' on textarea[ng-model='Adress']
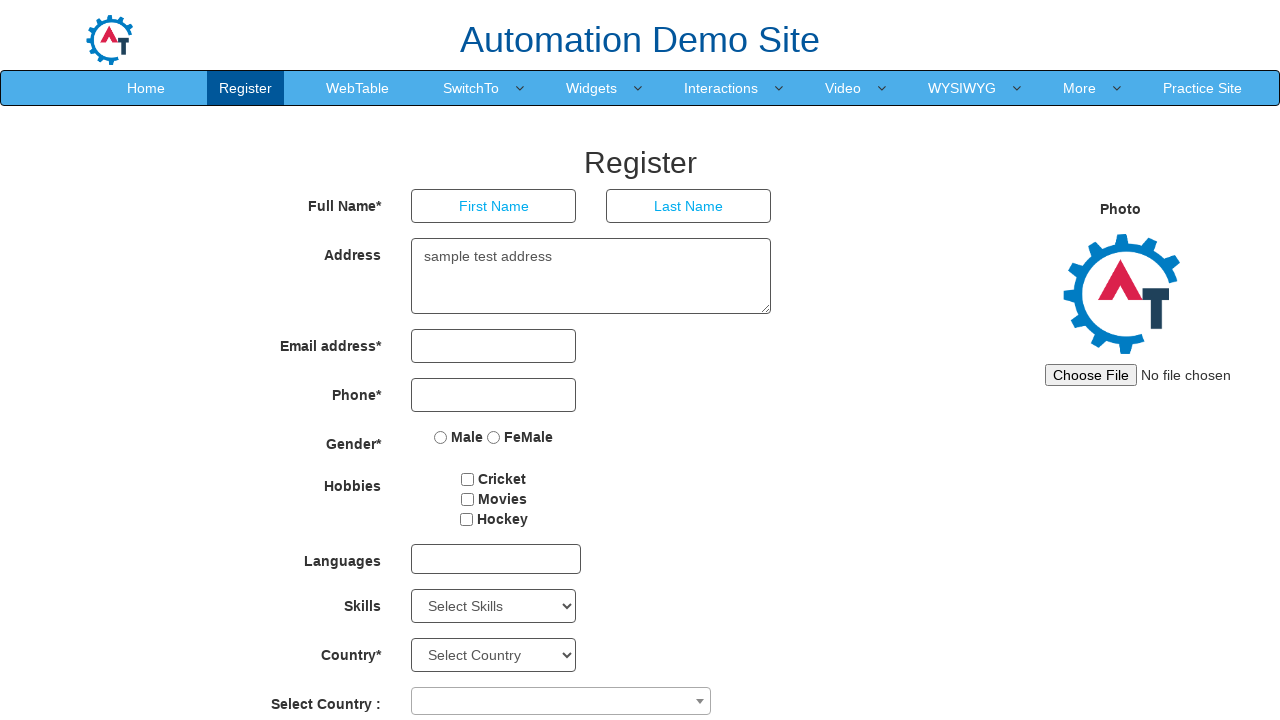

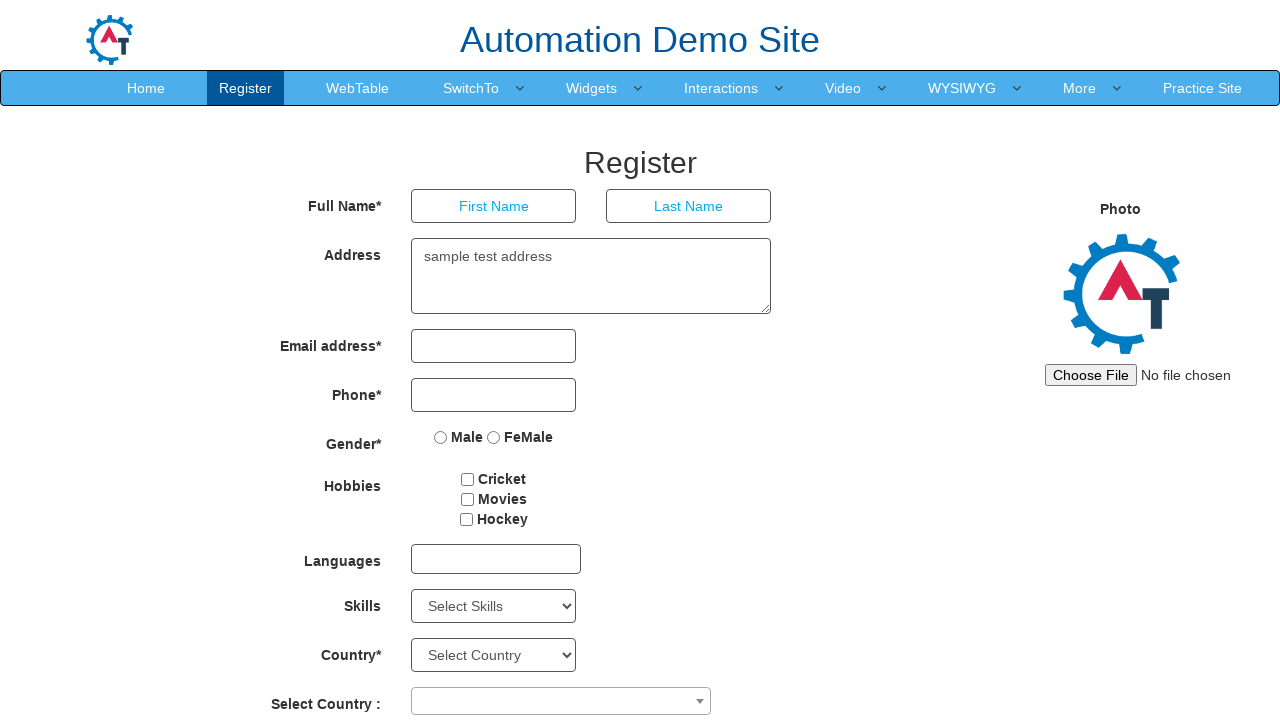